Navigates to the Applitools demo login page and then to the main app page, verifying both pages load correctly

Starting URL: https://demo.applitools.com

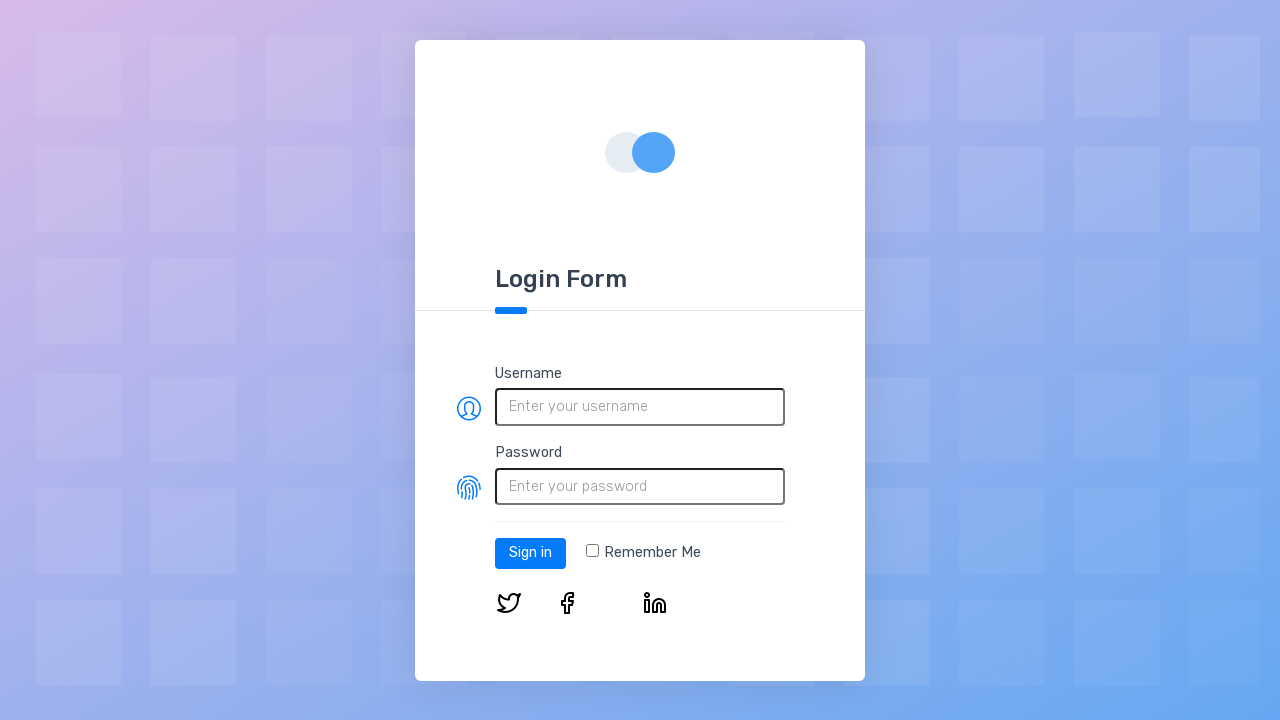

Login page fully loaded (networkidle)
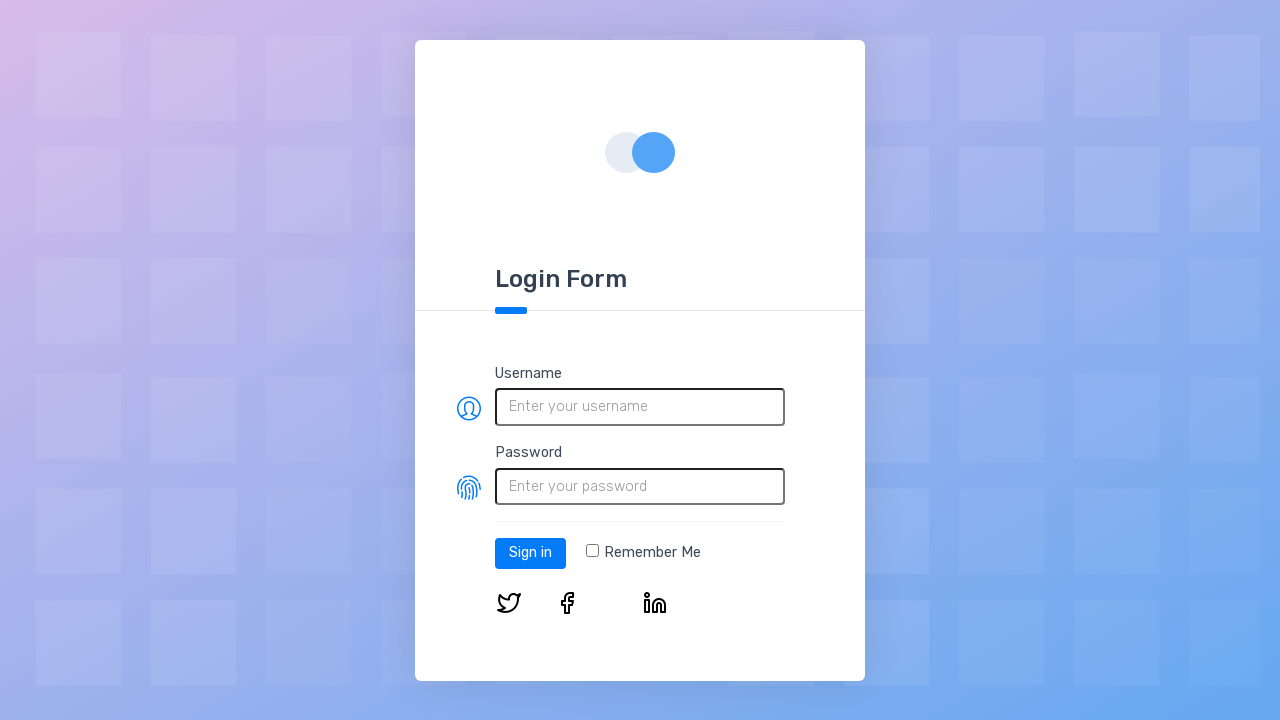

Login button element found on page
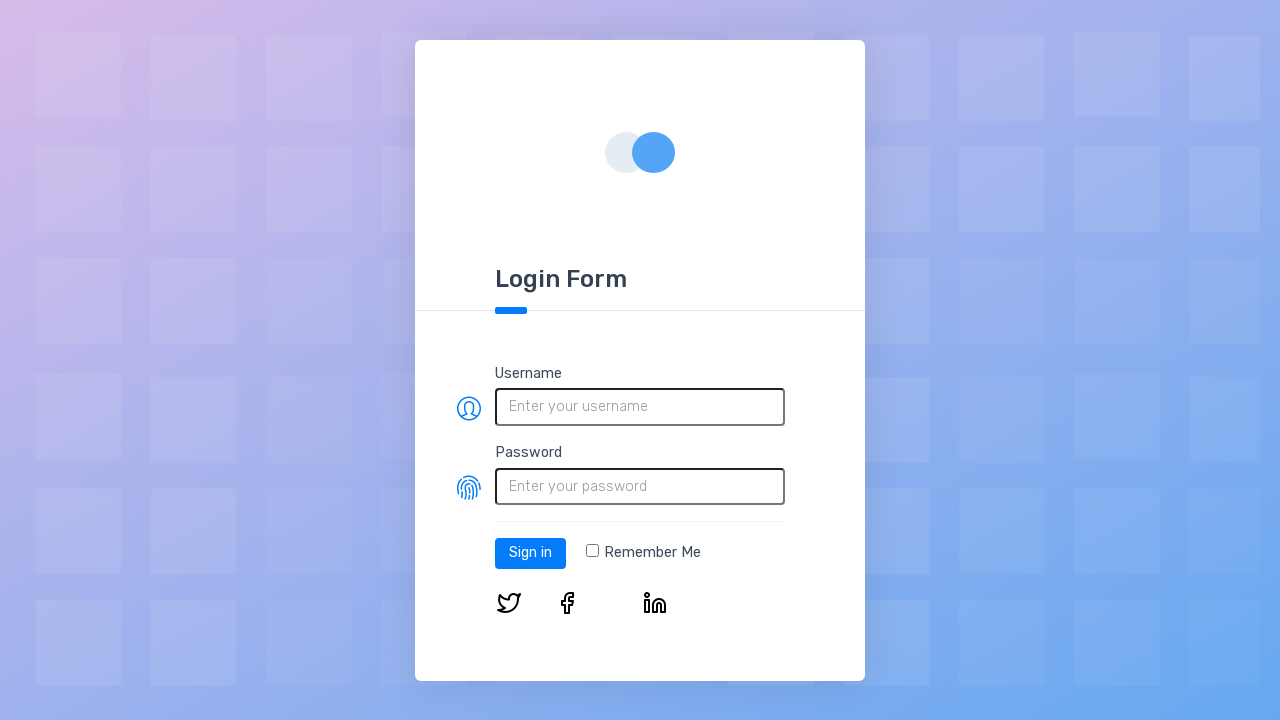

Navigated to main app page
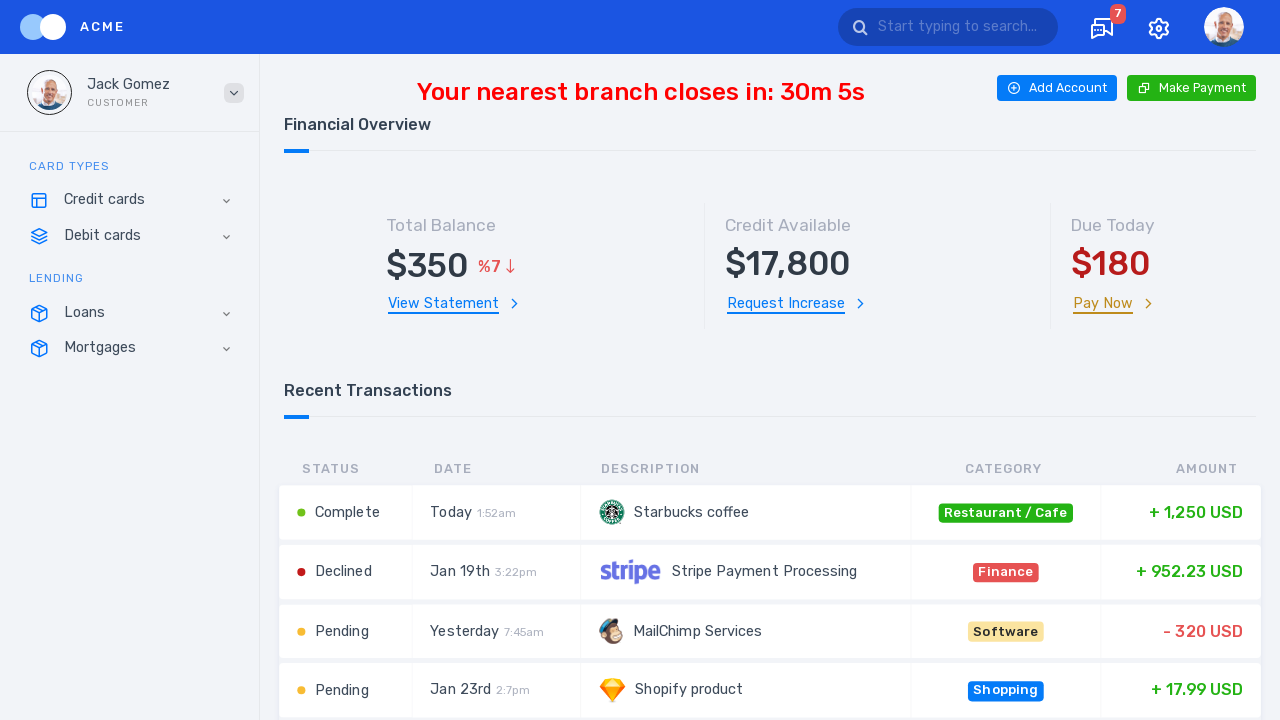

Main app page fully loaded (networkidle)
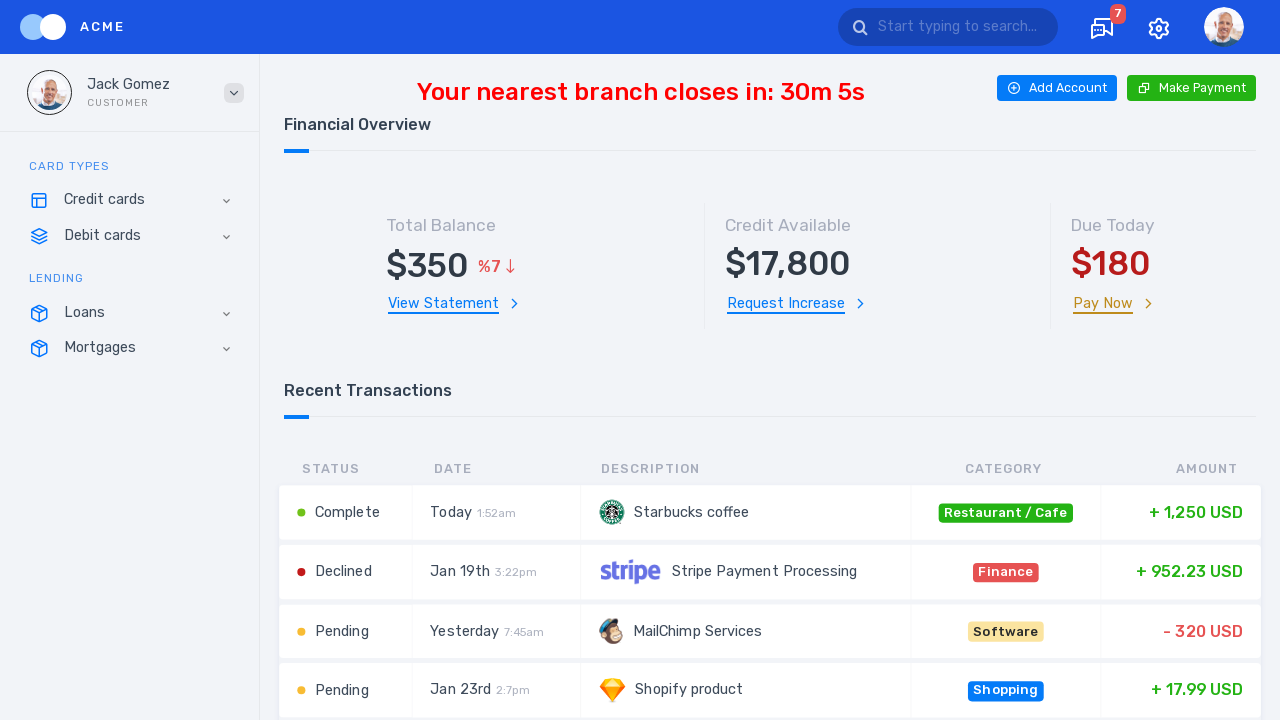

Main app page element verified
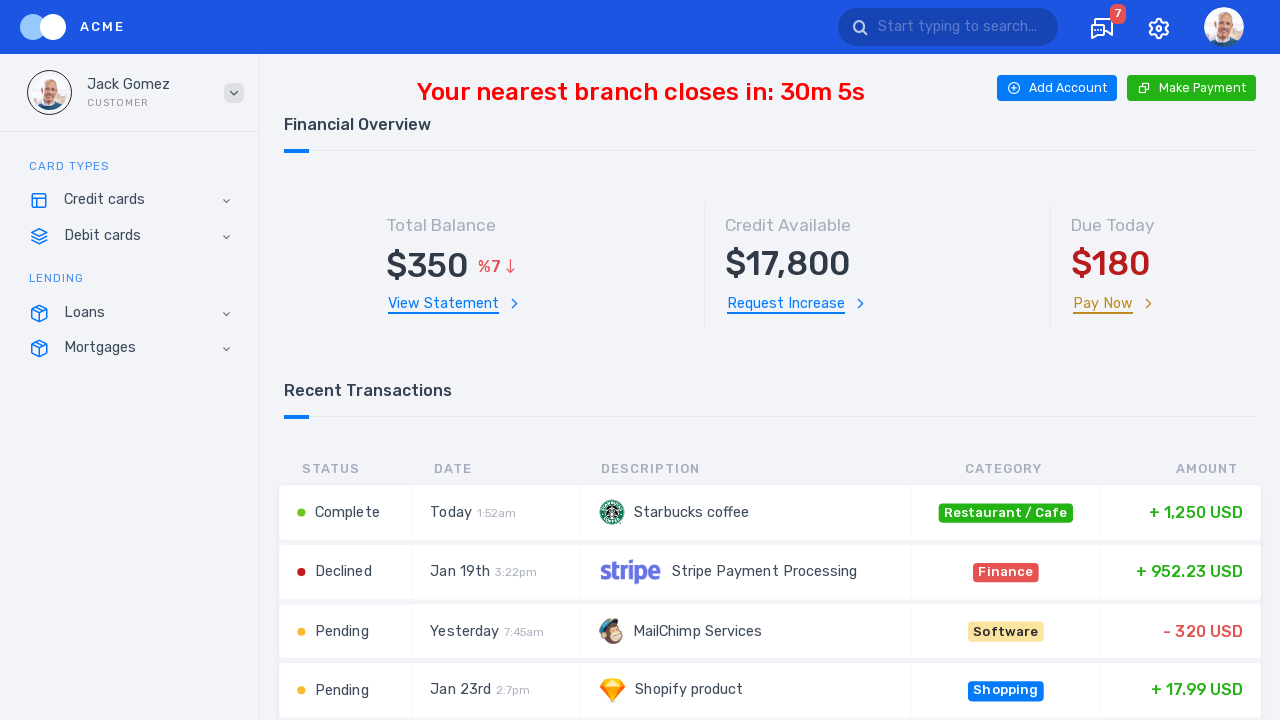

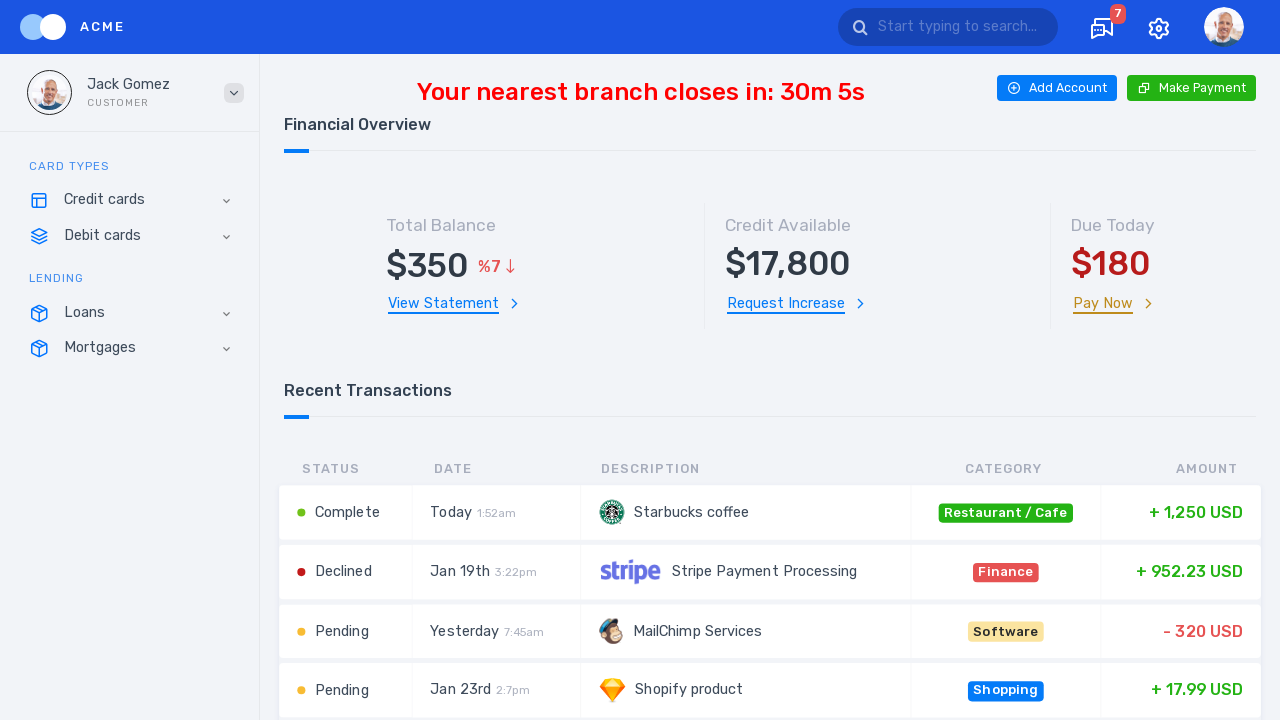